Tests click and hold drag selection on a jQuery selectable widget by clicking on the first item, dragging to the 8th item, and verifying 8 items are selected.

Starting URL: https://automationfc.github.io/jquery-selectable/

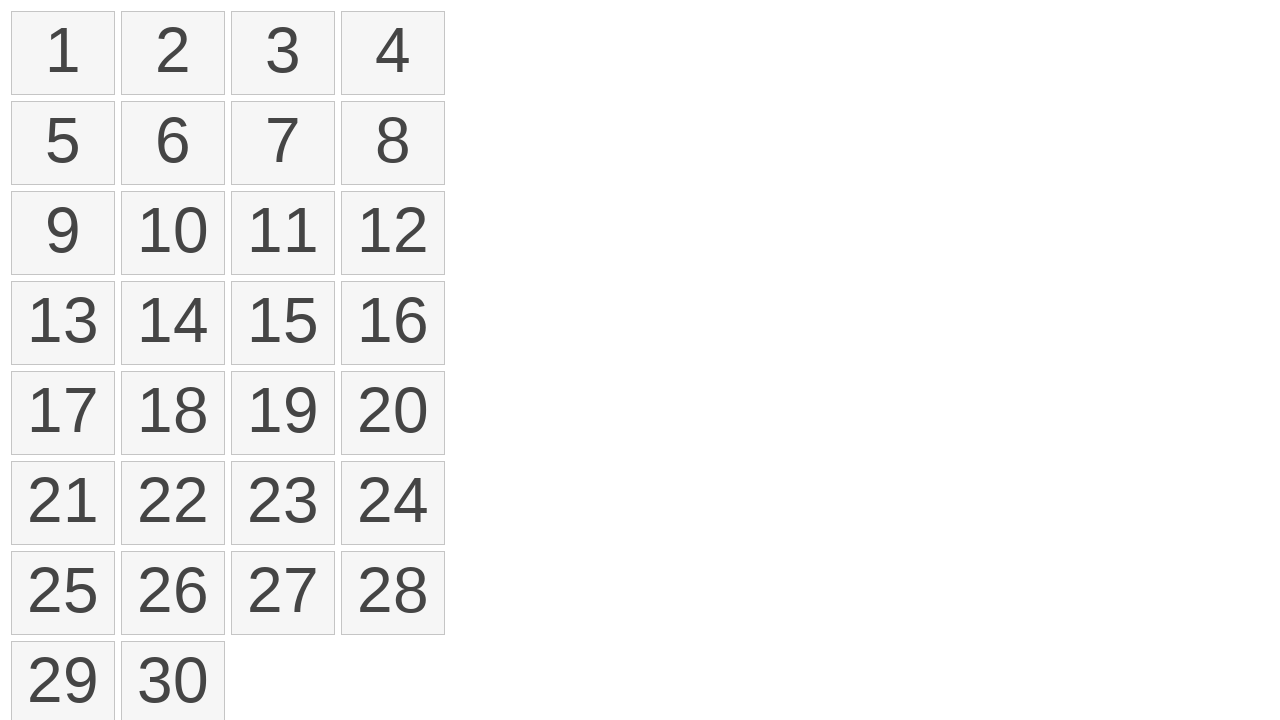

Waited for selectable list to load
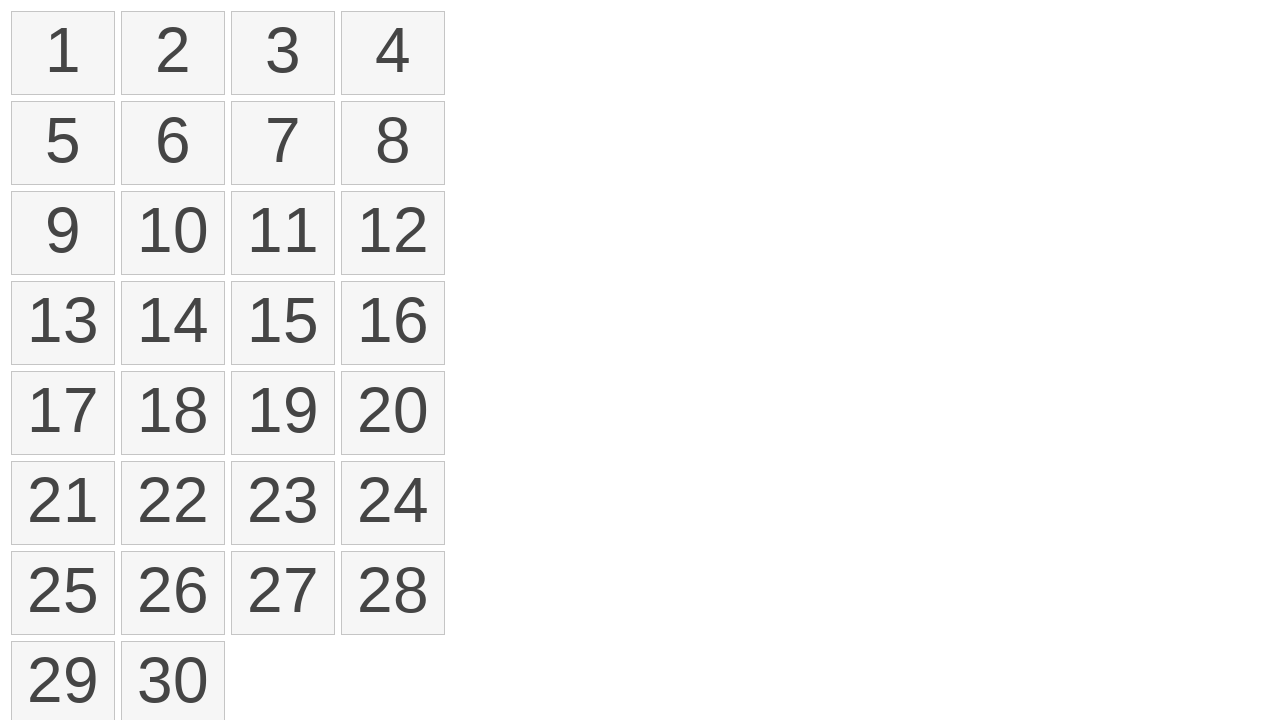

Located first item in selectable list
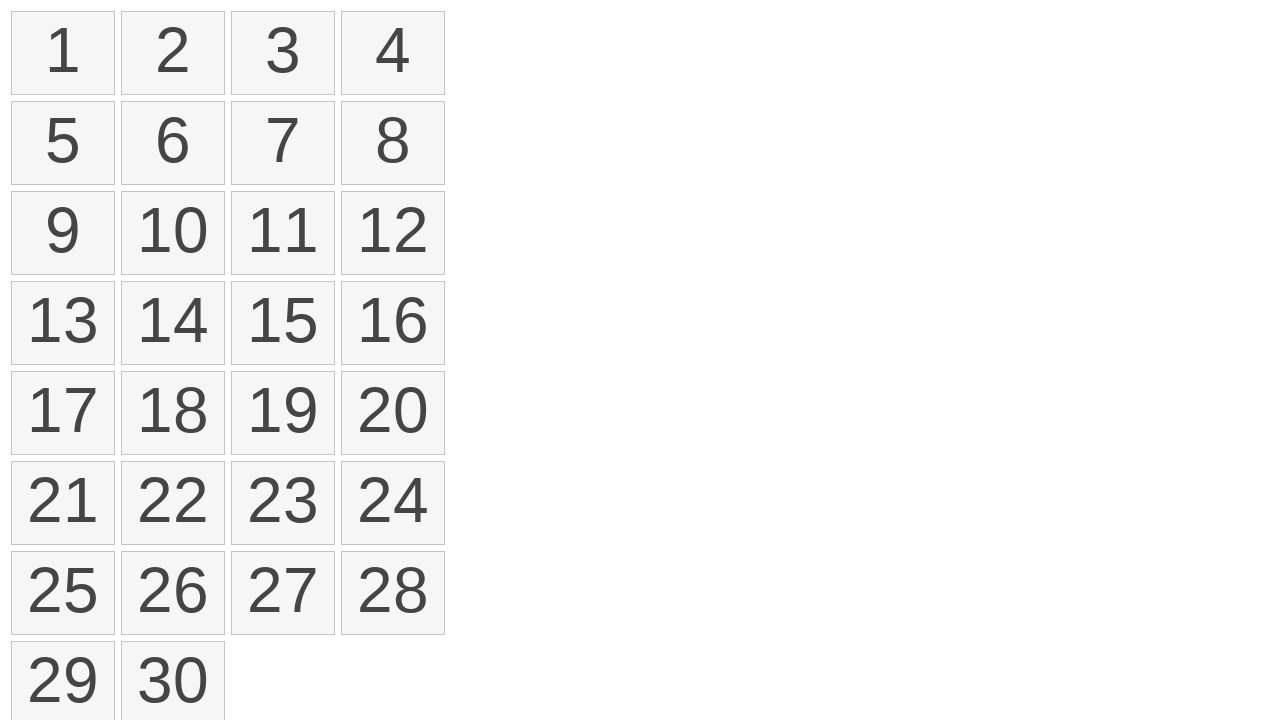

Located eighth item in selectable list
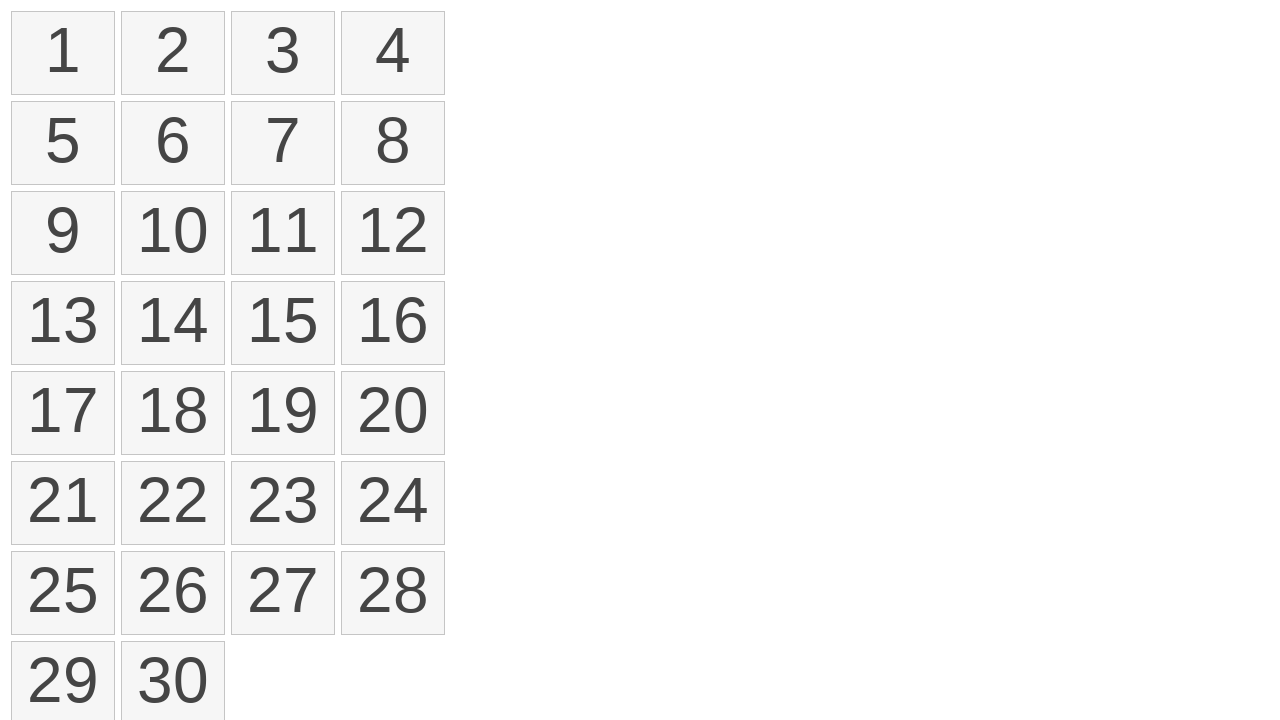

Hovered over first item at (63, 53) on ol#selectable > li >> nth=0
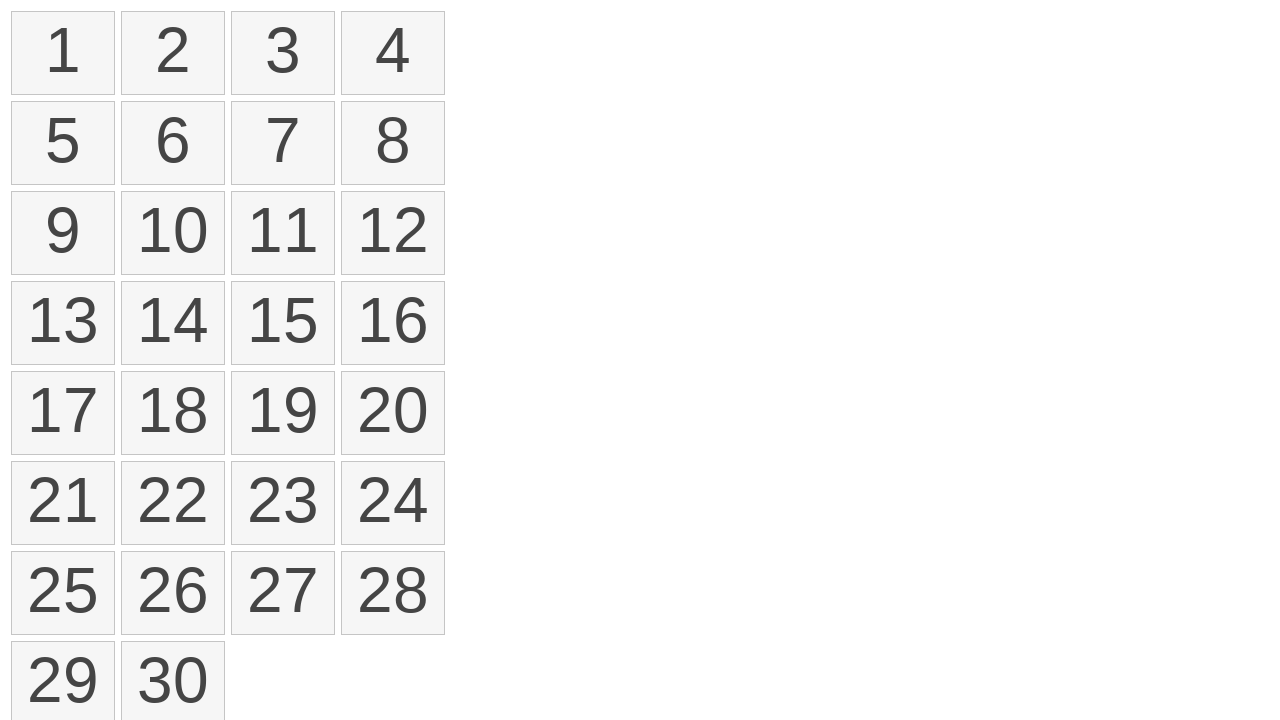

Pressed mouse button down on first item at (63, 53)
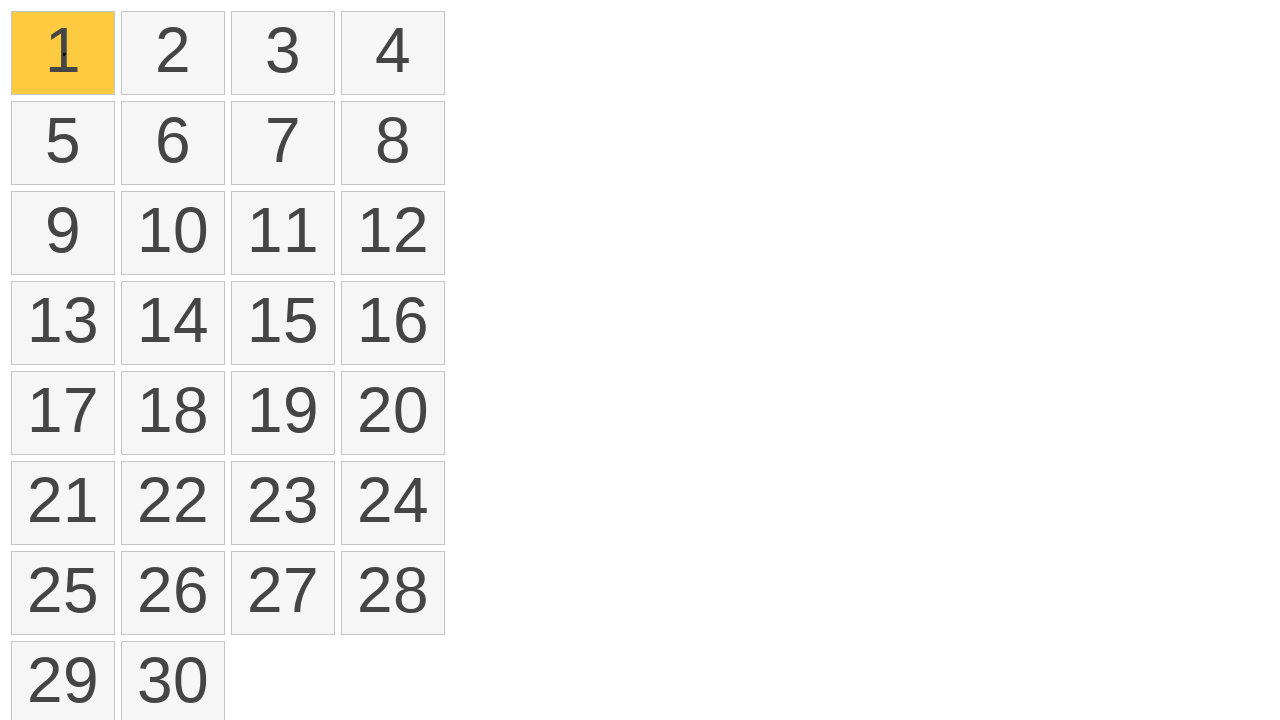

Dragged to eighth item while holding mouse button at (393, 143) on ol#selectable > li >> nth=7
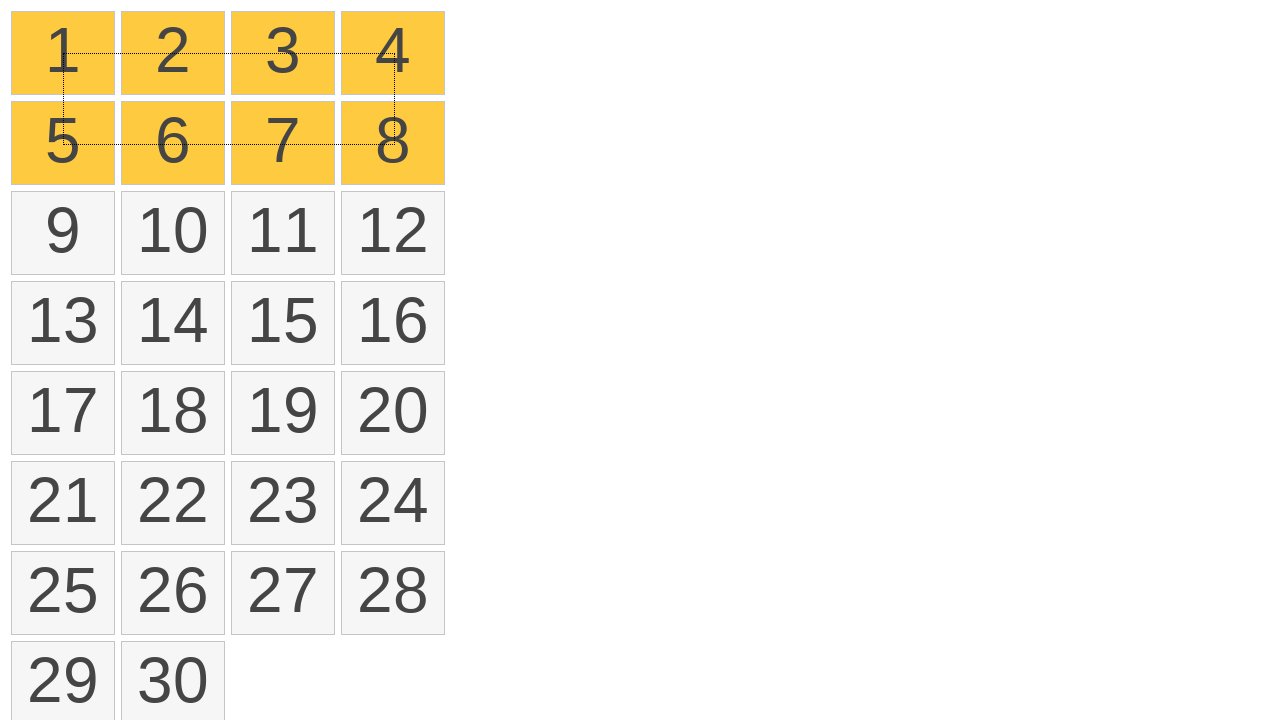

Released mouse button to complete drag selection at (393, 143)
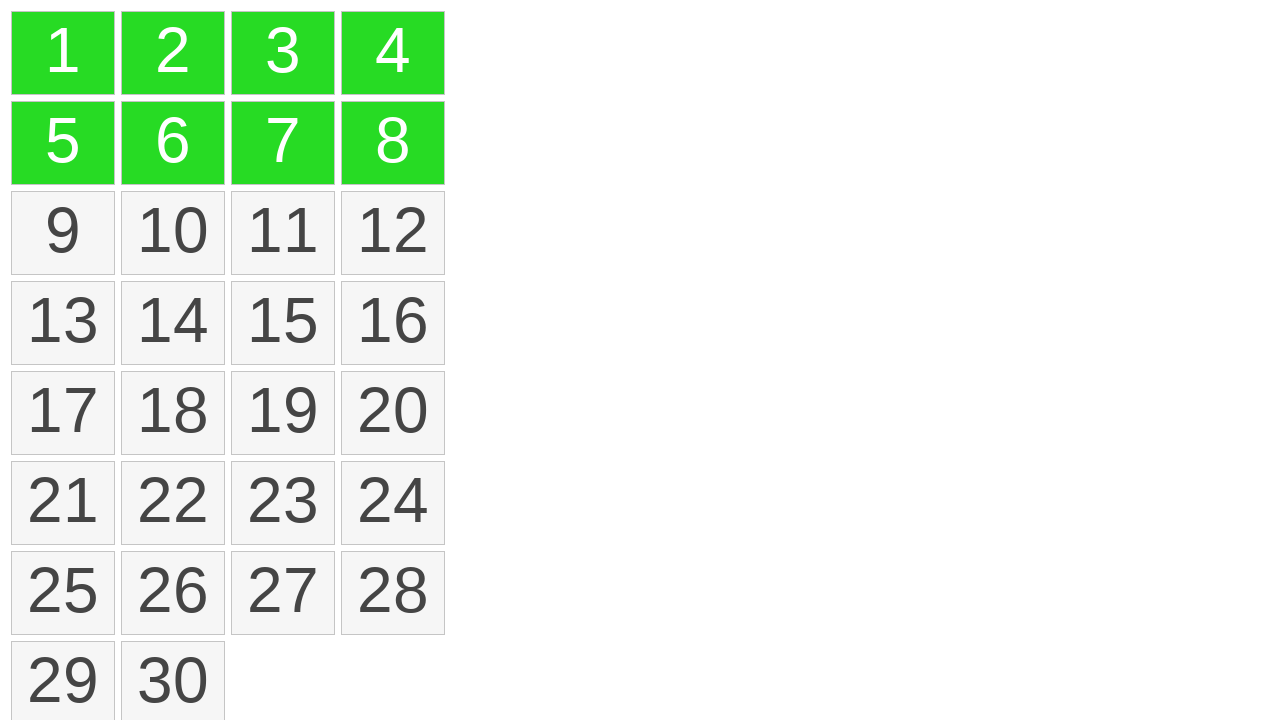

Waited 500ms for selection to complete
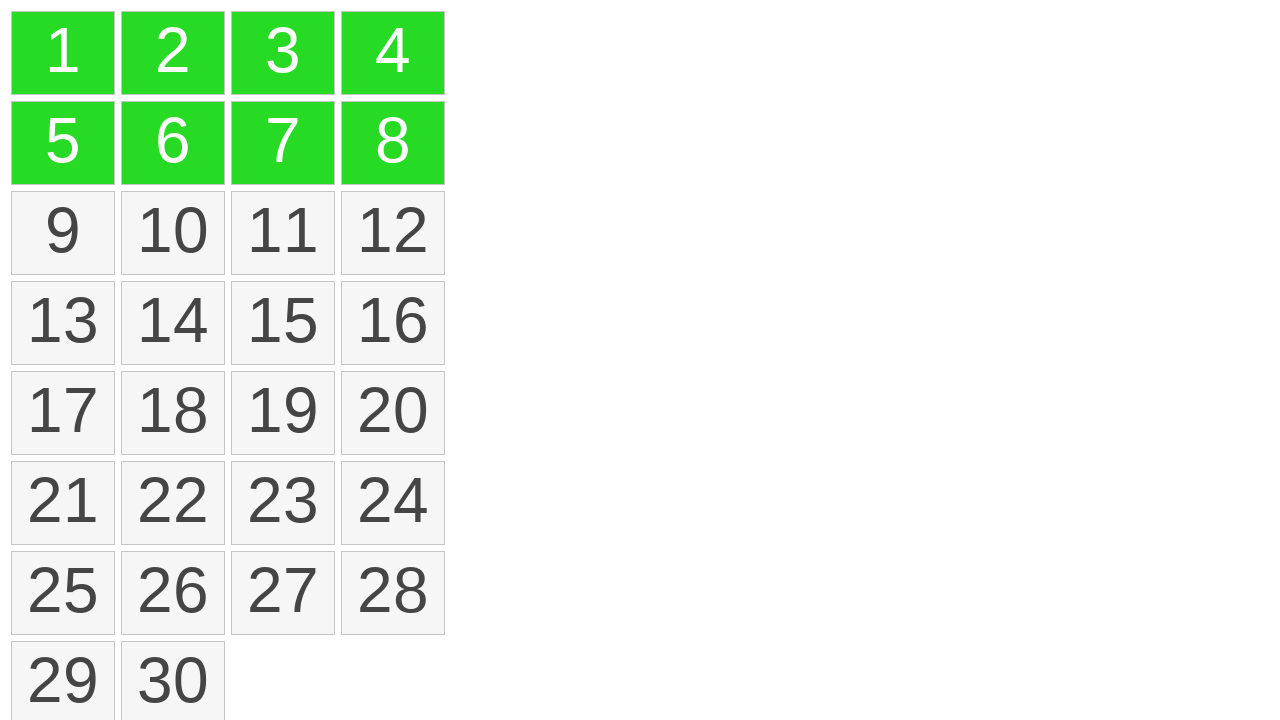

Located all selected items
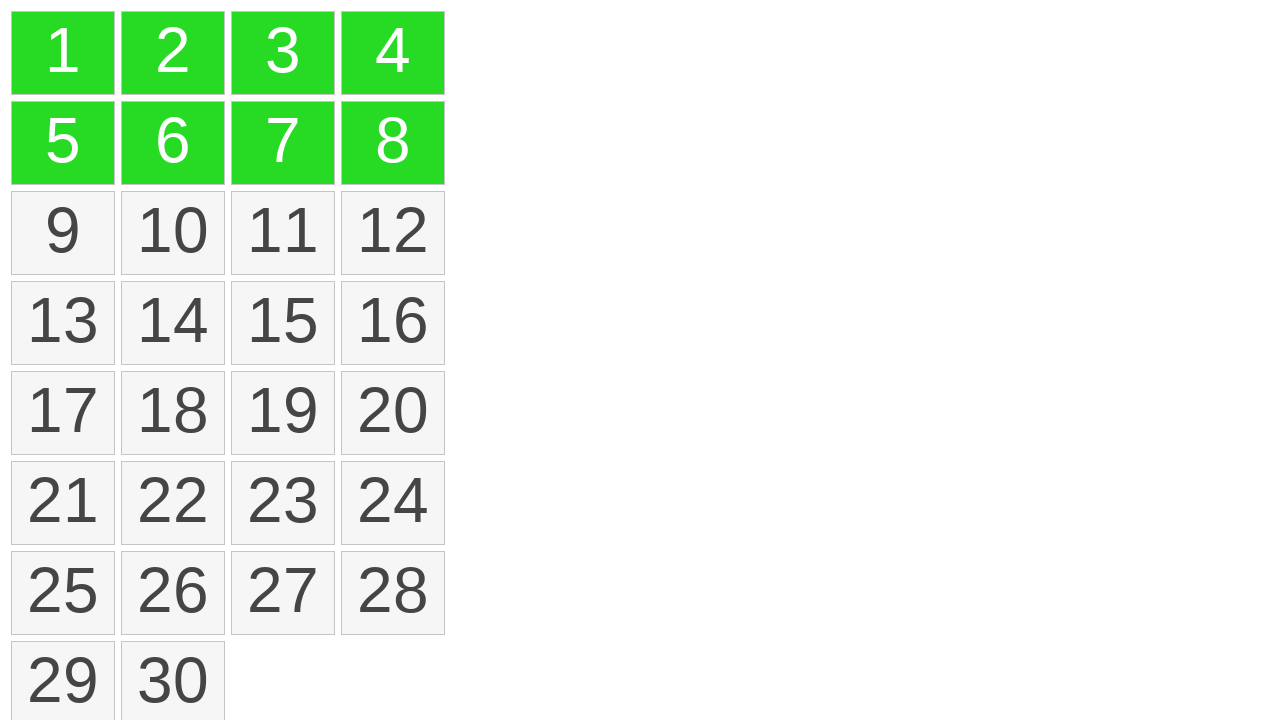

Verified that exactly 8 items are selected
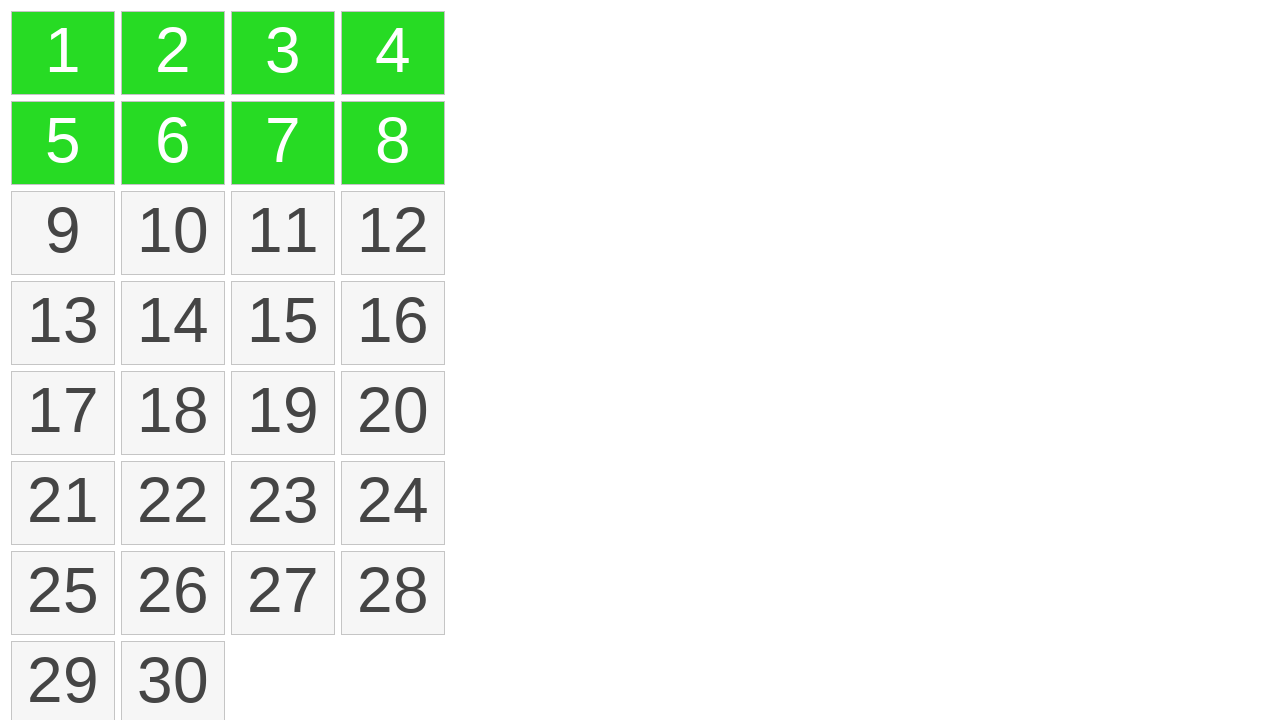

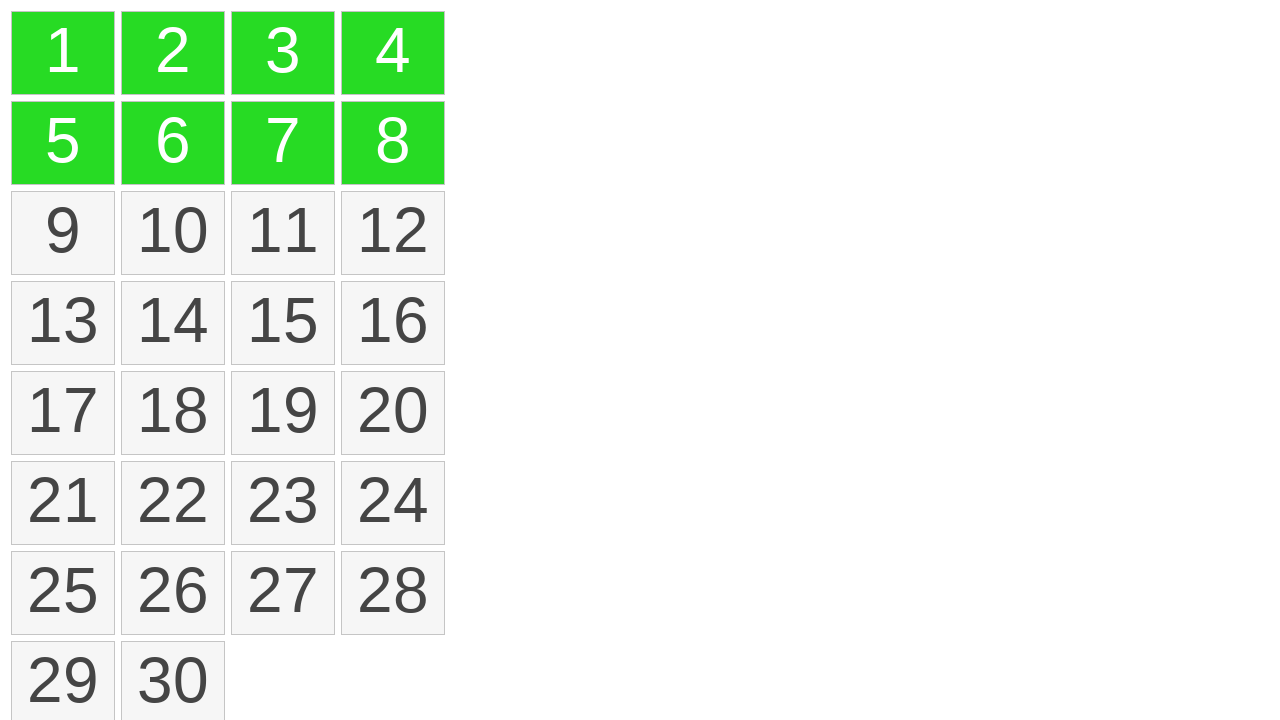